Tests sorting the Due column in descending order by clicking the column header twice and verifying the values are sorted in reverse order.

Starting URL: http://the-internet.herokuapp.com/tables

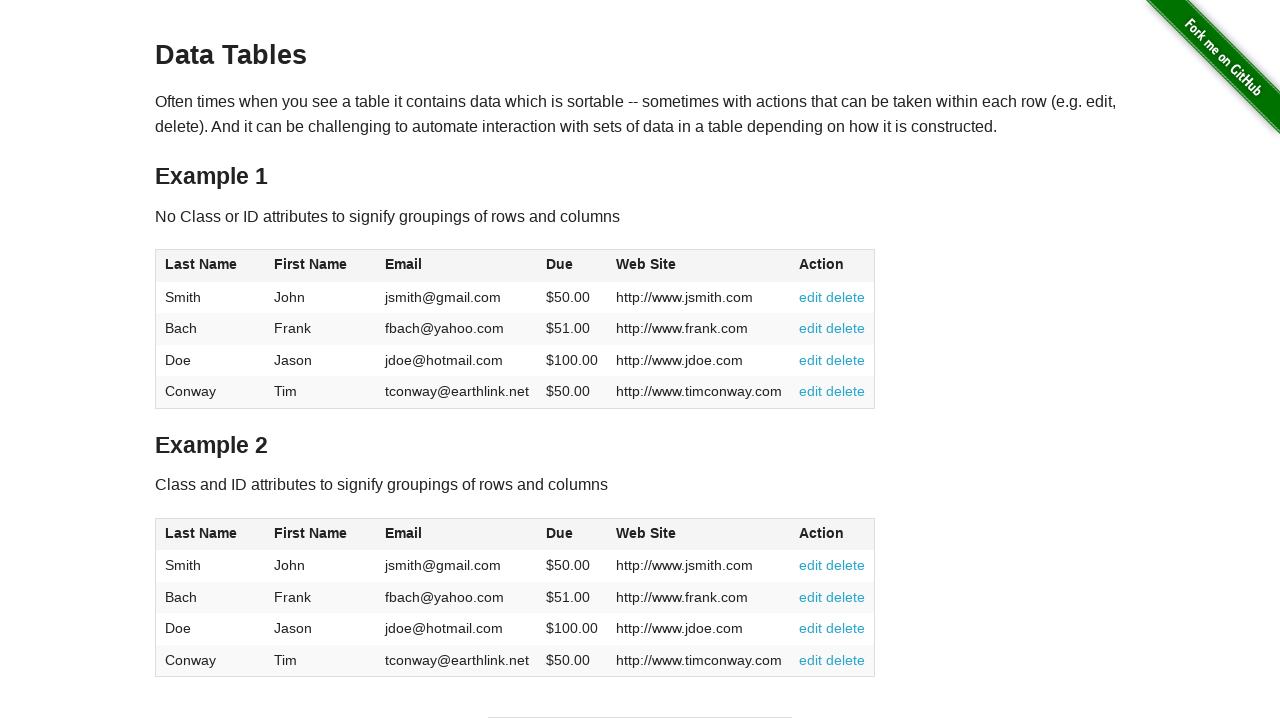

Clicked Due column header (4th column) first time for ascending order at (572, 266) on #table1 thead tr th:nth-child(4)
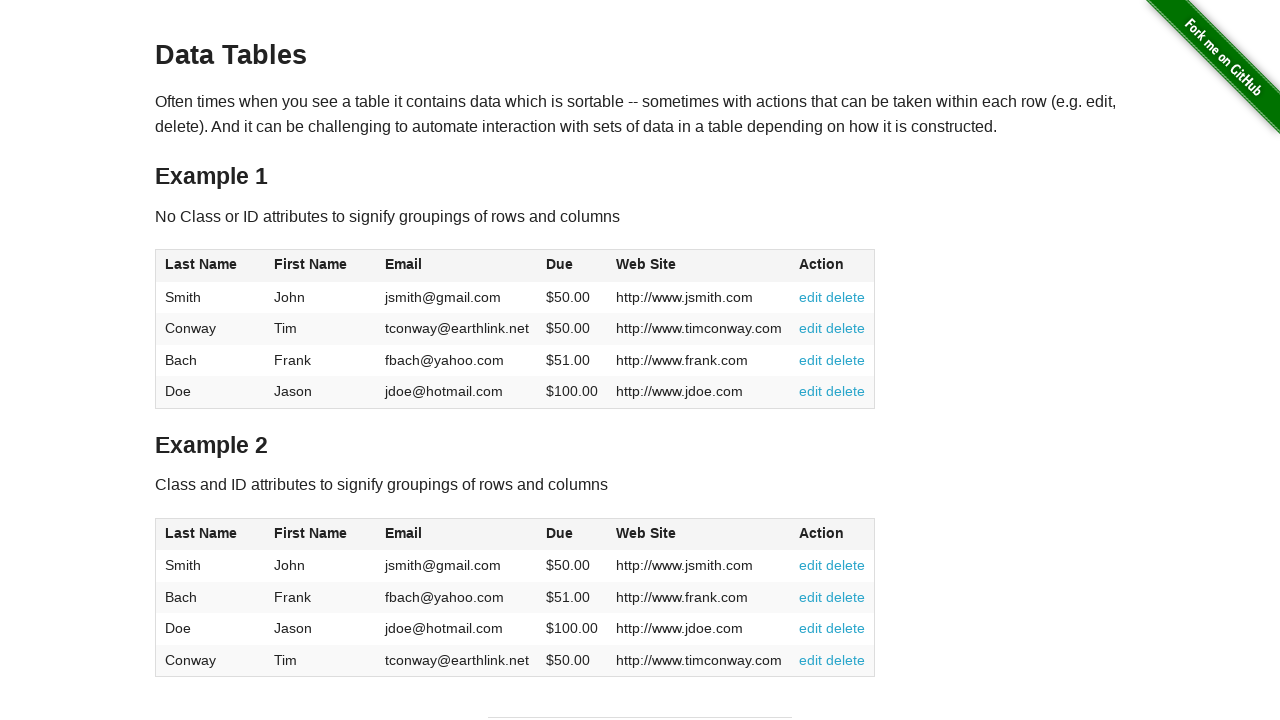

Clicked Due column header second time to sort in descending order at (572, 266) on #table1 thead tr th:nth-child(4)
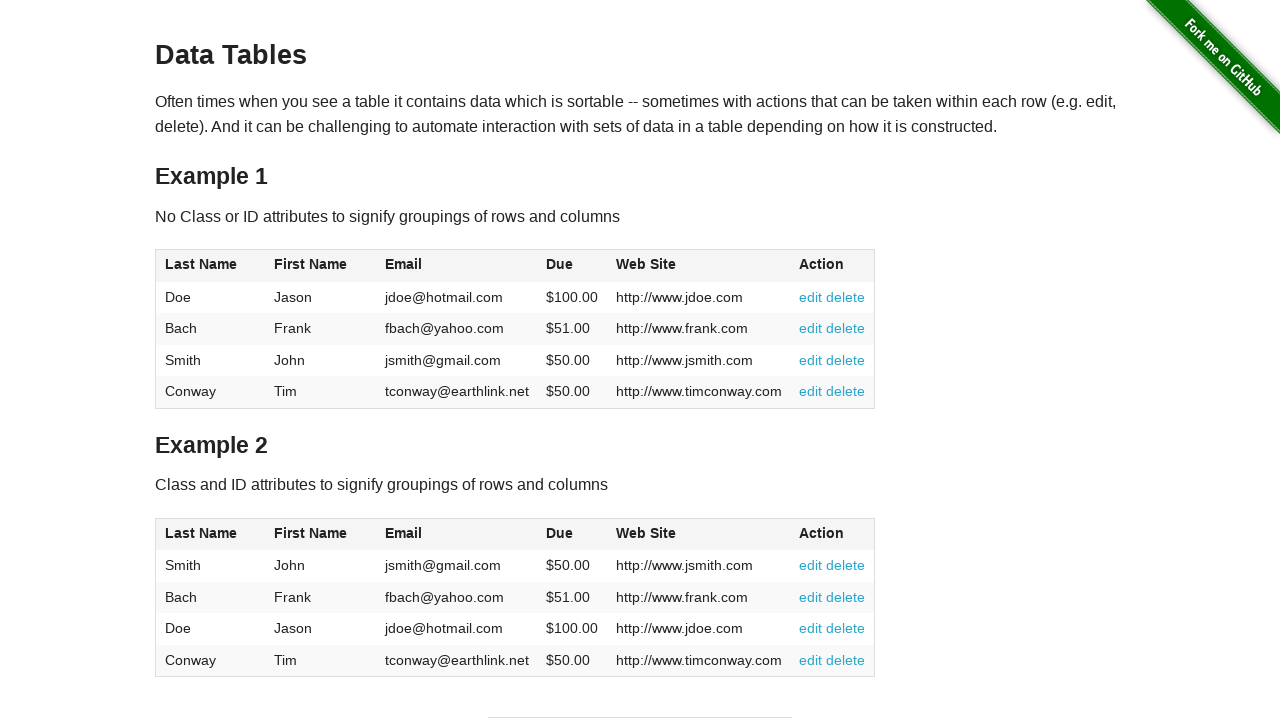

Due column values loaded and are now visible
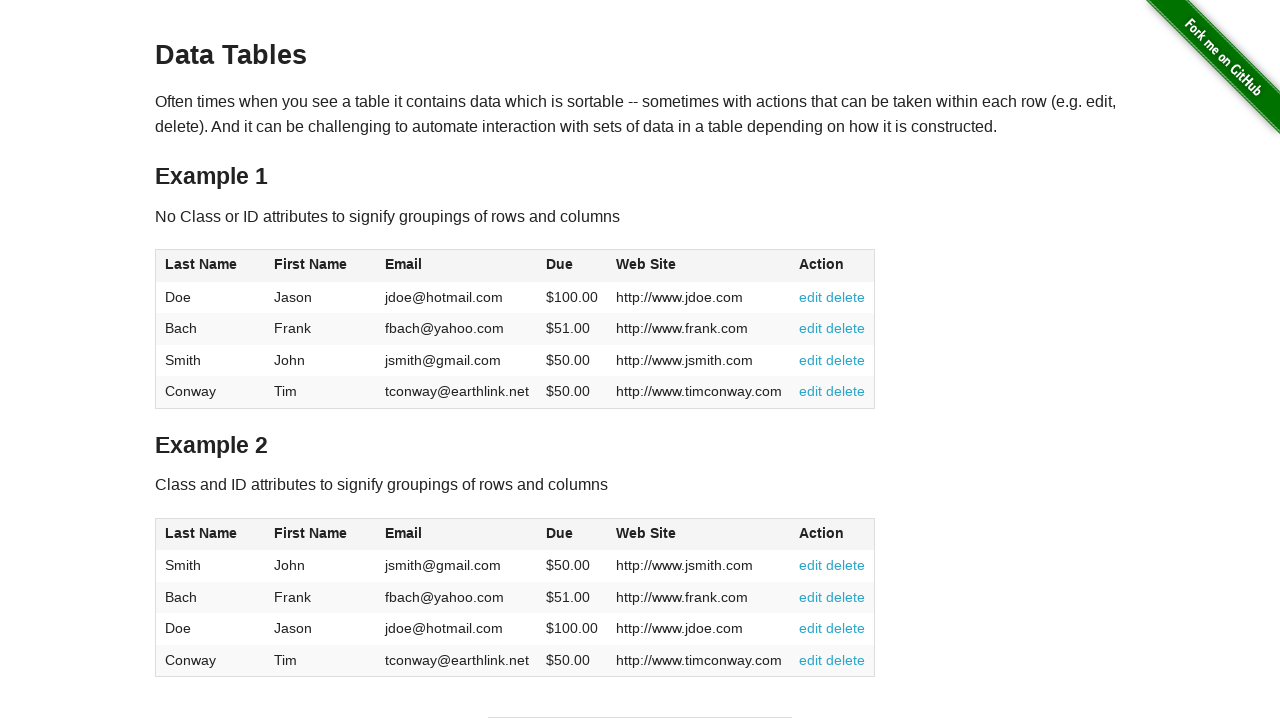

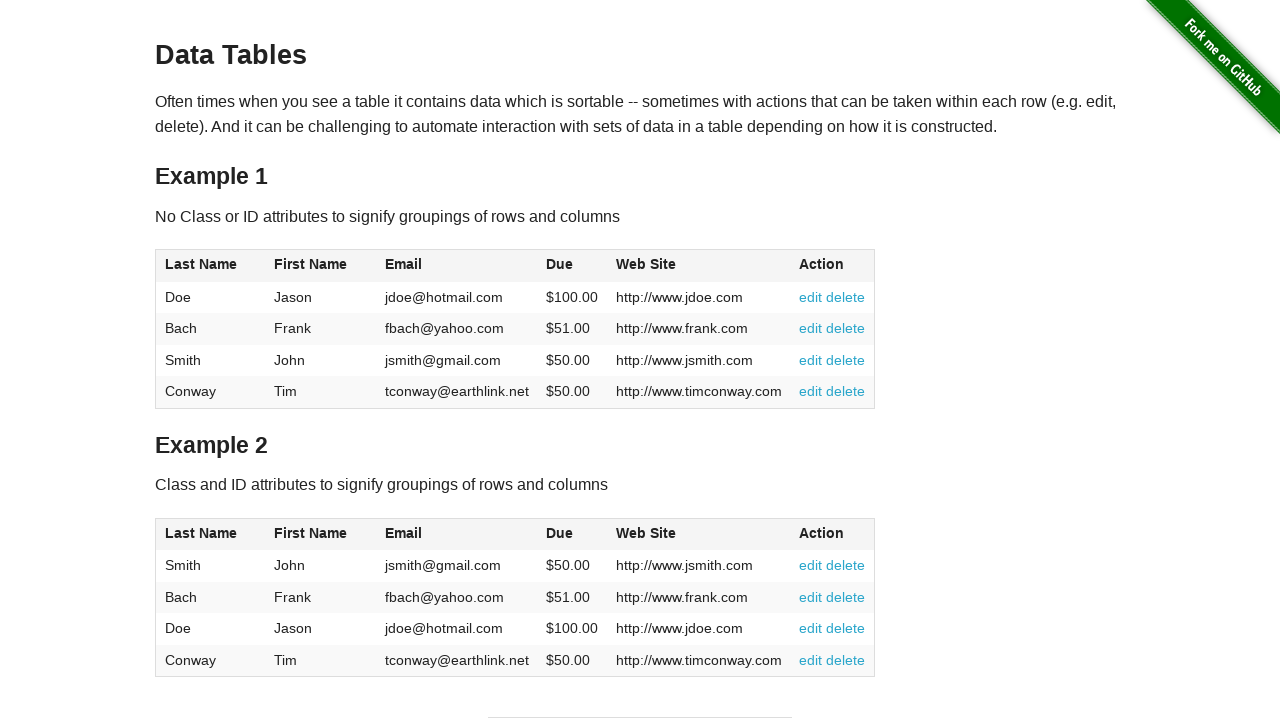